Tests hovering over the DuckDuckGo logo and verifies it remains visible

Starting URL: https://duckduckgo.com/

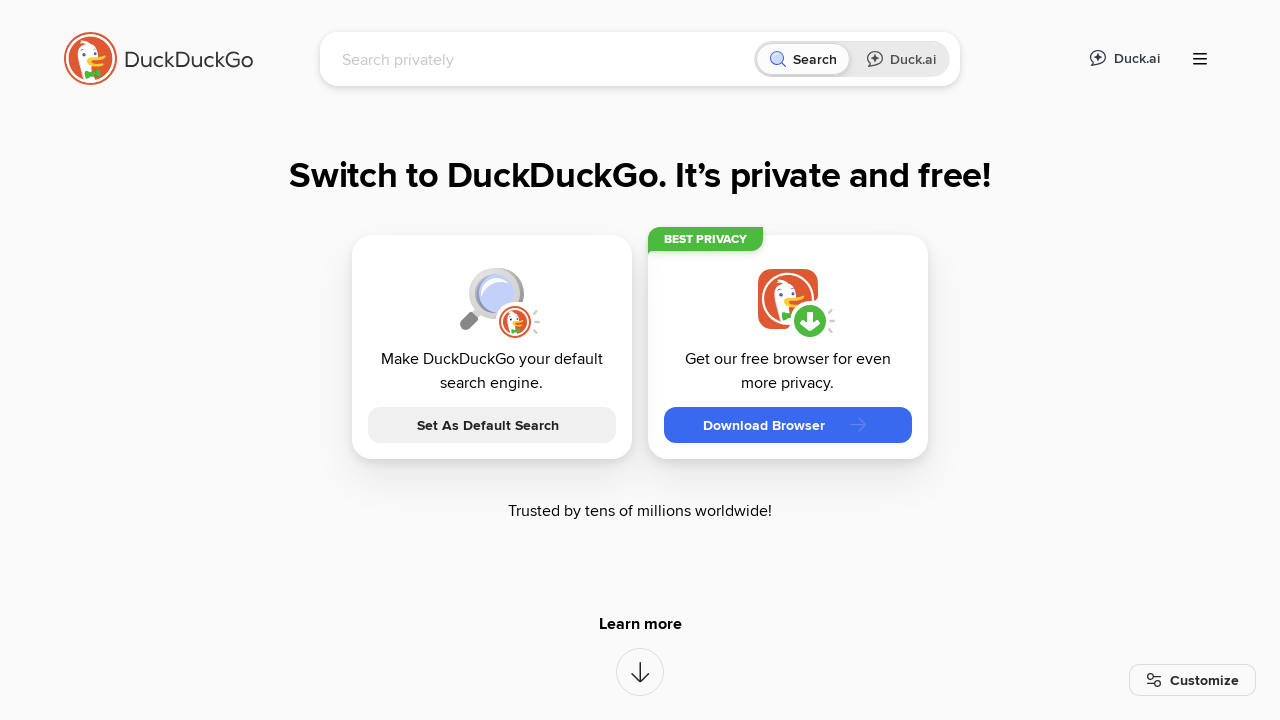

Hovered over the DuckDuckGo logo at (158, 58) on xpath=//div[contains(@class,'container_fullWidth__1H_L8')]//img
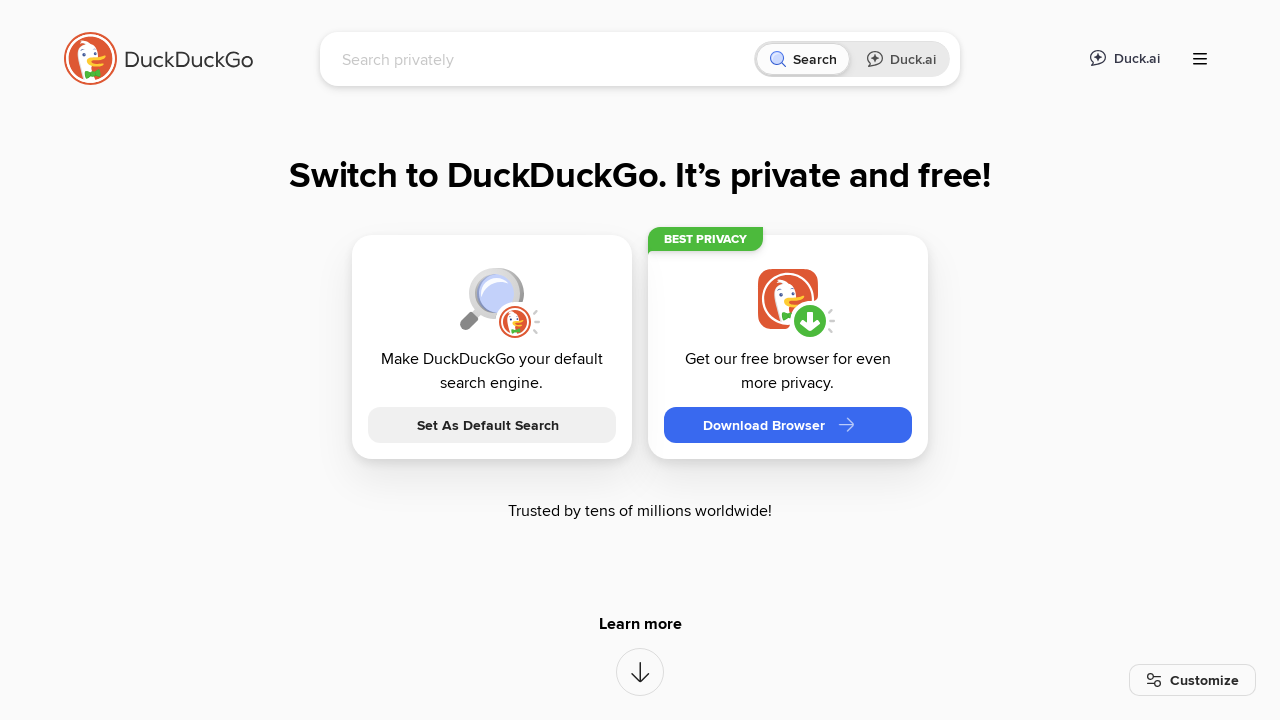

Verified logo is visible after hover
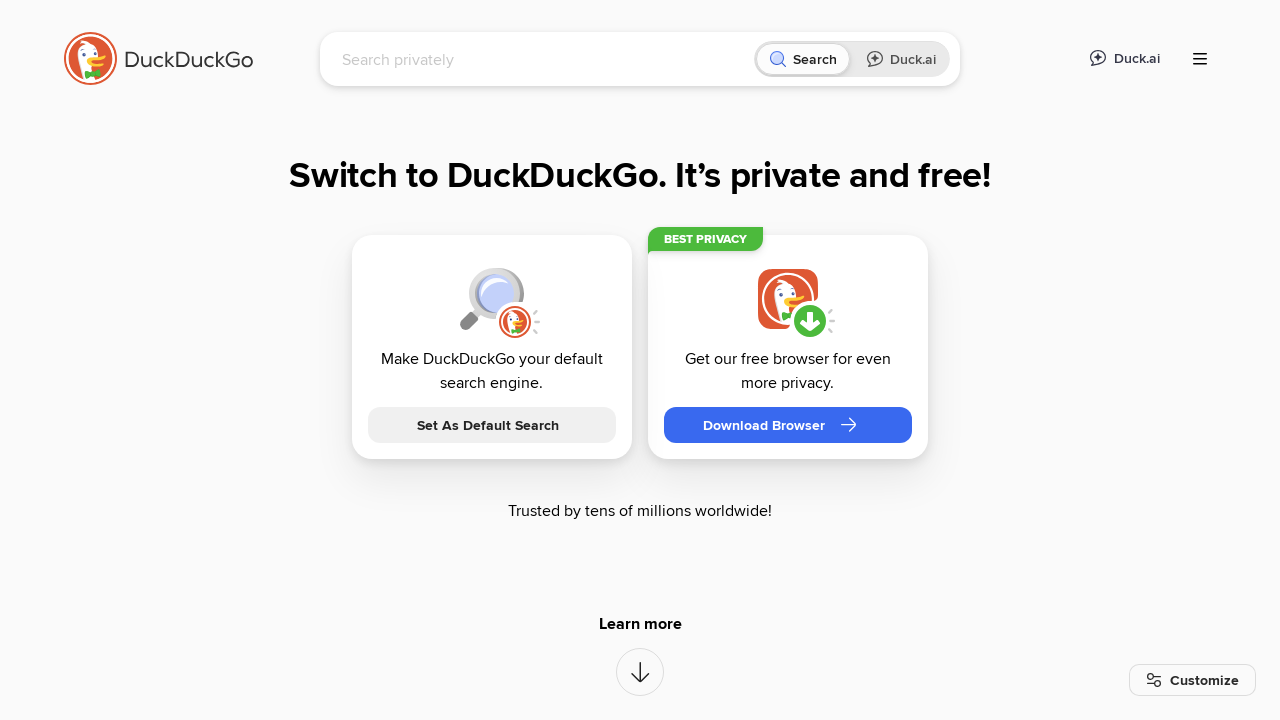

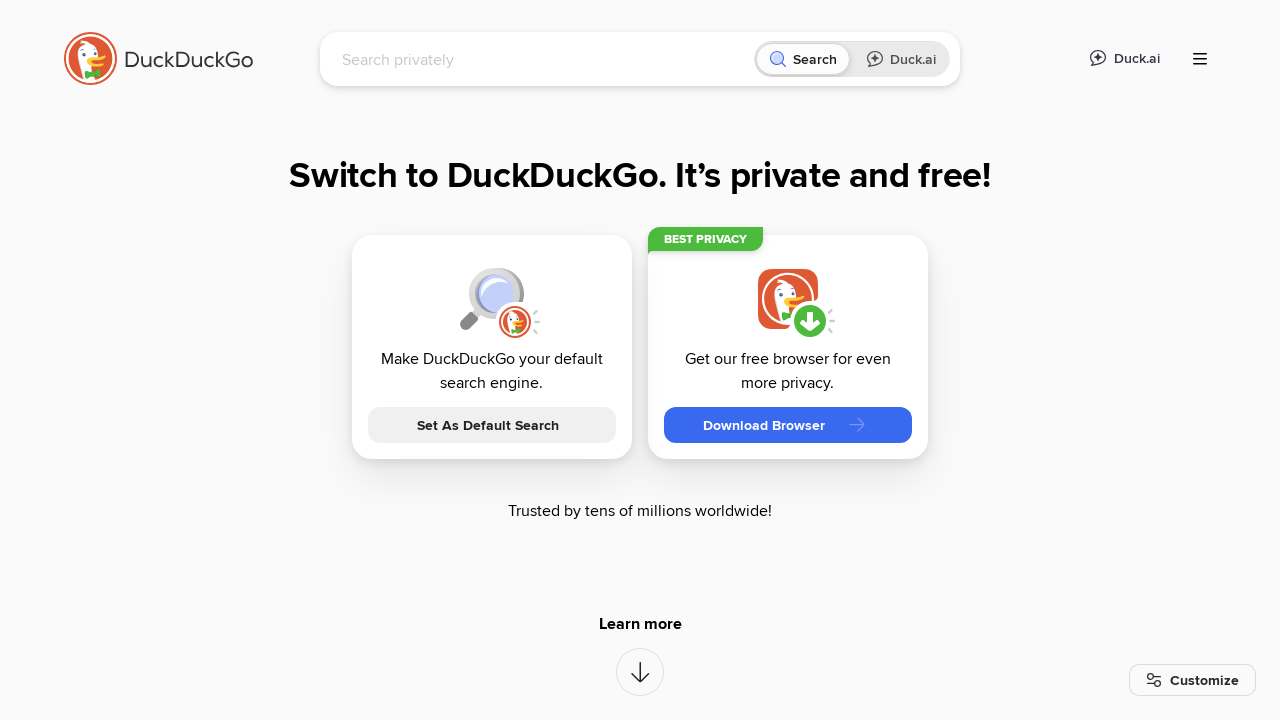